Tests flight booking trip type selection on American Airlines website by clicking on "One way" option and then switching to "Round trip" option.

Starting URL: https://www.aa.com/homePage.do

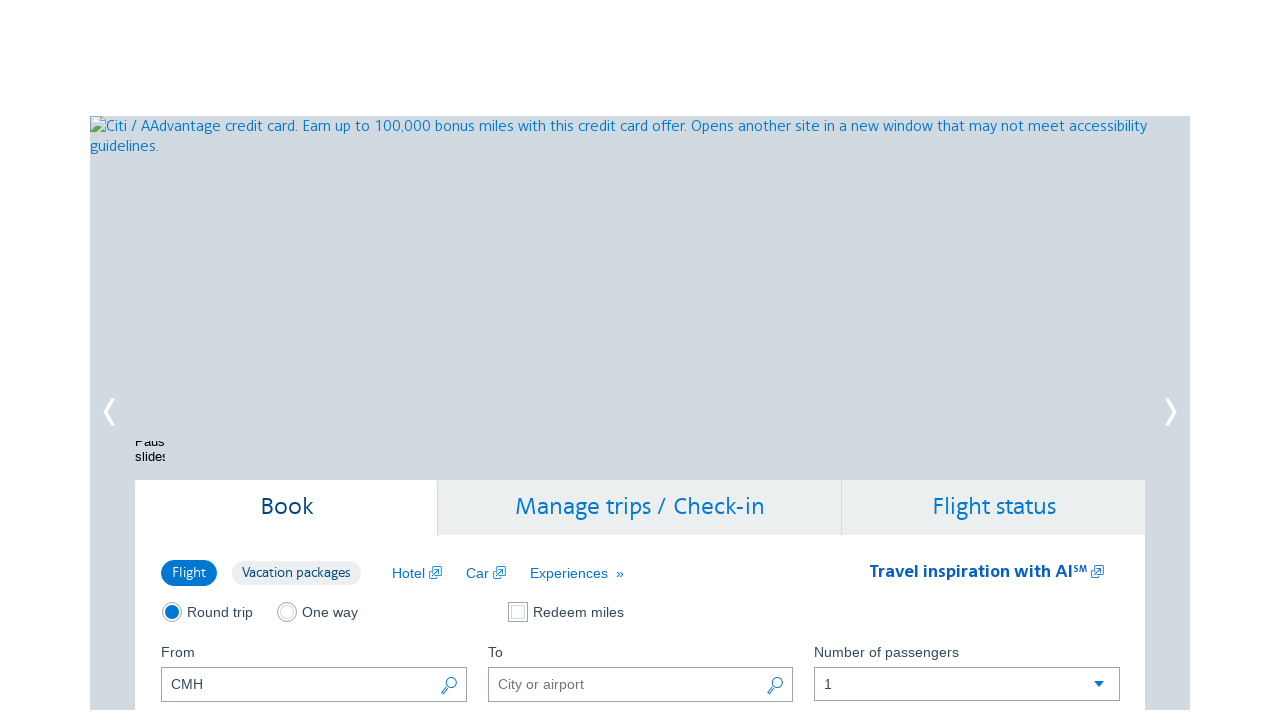

Clicked 'One way' trip type option at (330, 612) on xpath=//span[contains(text(),'One way')]
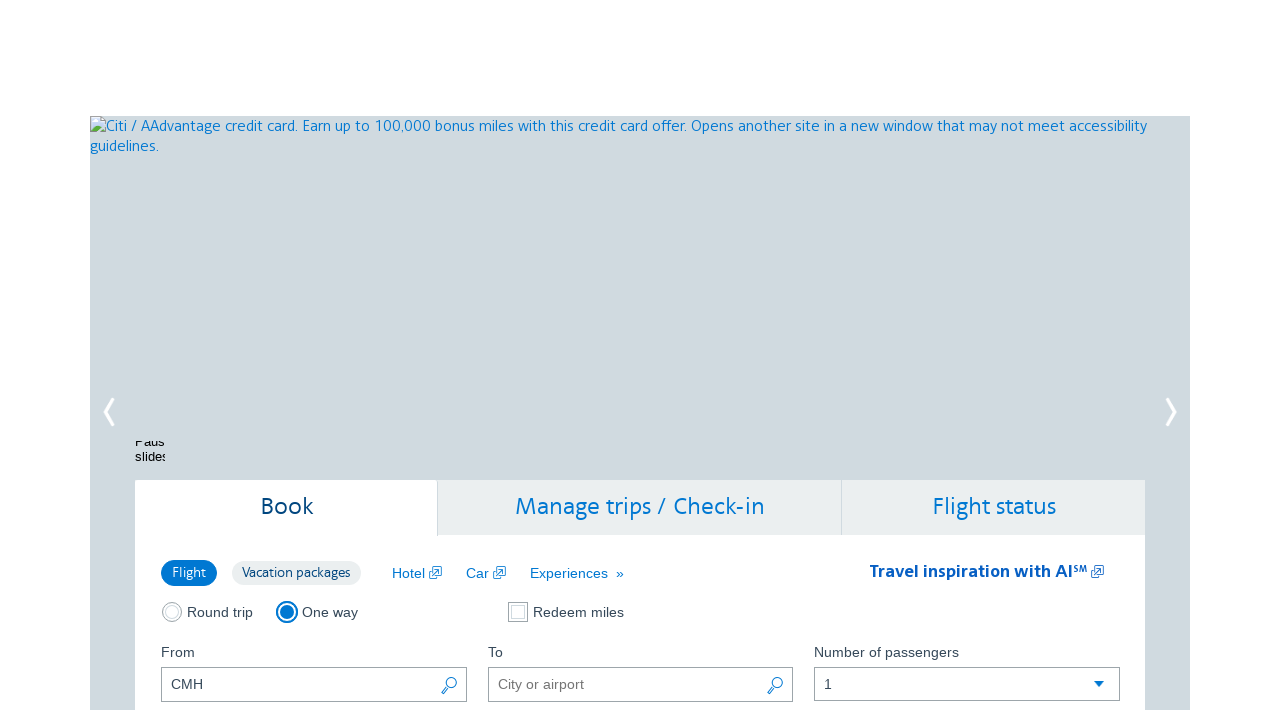

Clicked 'Round trip' trip type option at (220, 612) on xpath=//span[contains(text(),'Round trip')]
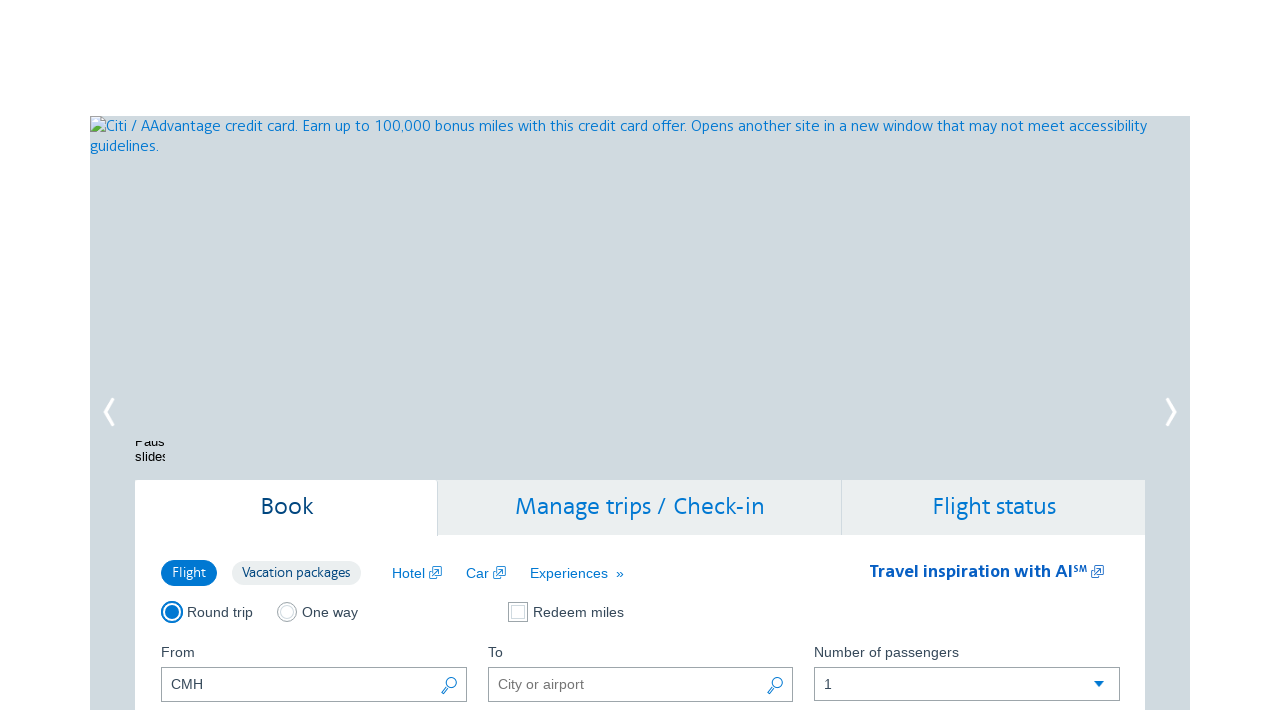

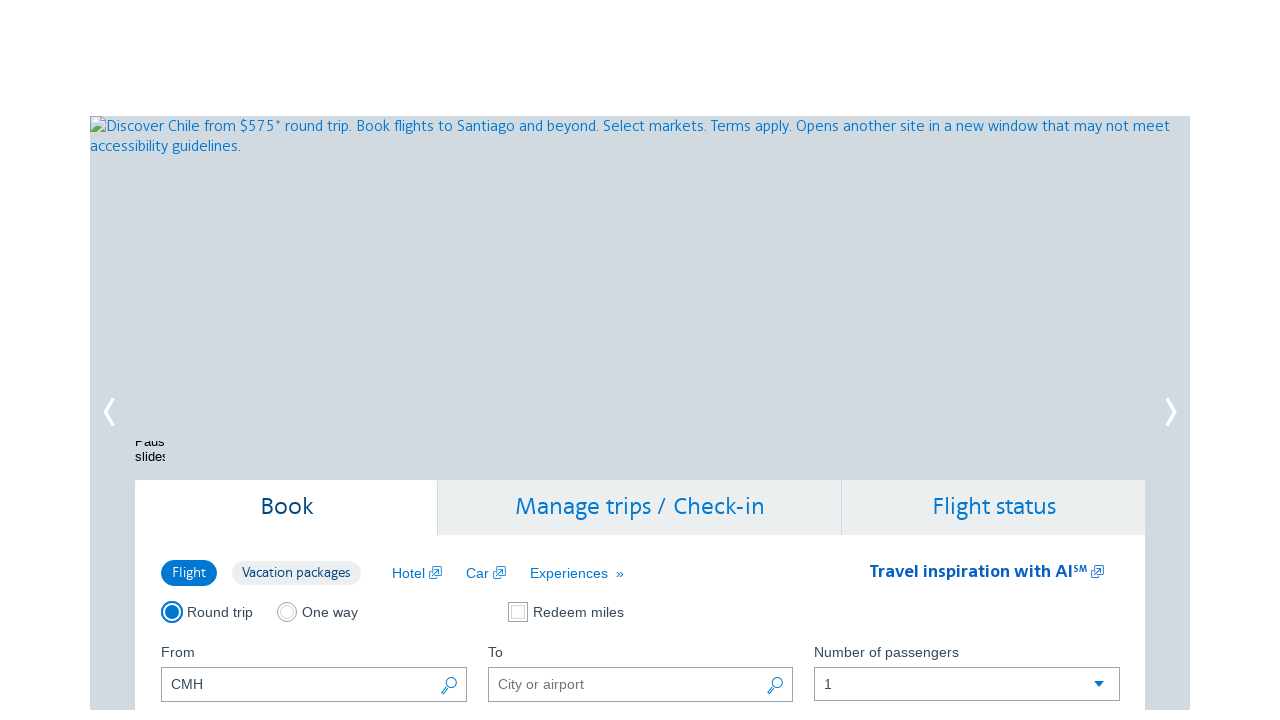